Tests JavaScript alert handling by clicking a button to trigger a JS Prompt dialog and accepting it

Starting URL: https://the-internet.herokuapp.com/javascript_alerts

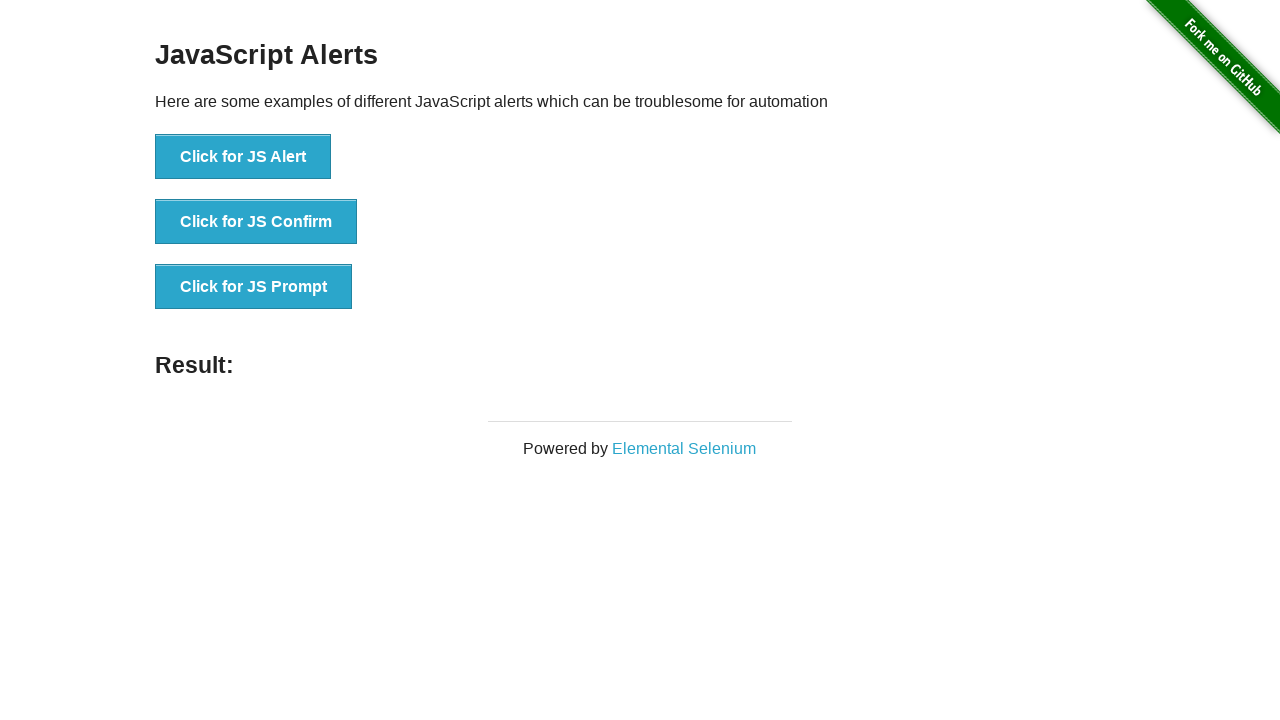

Set up dialog handler to accept JS Prompt
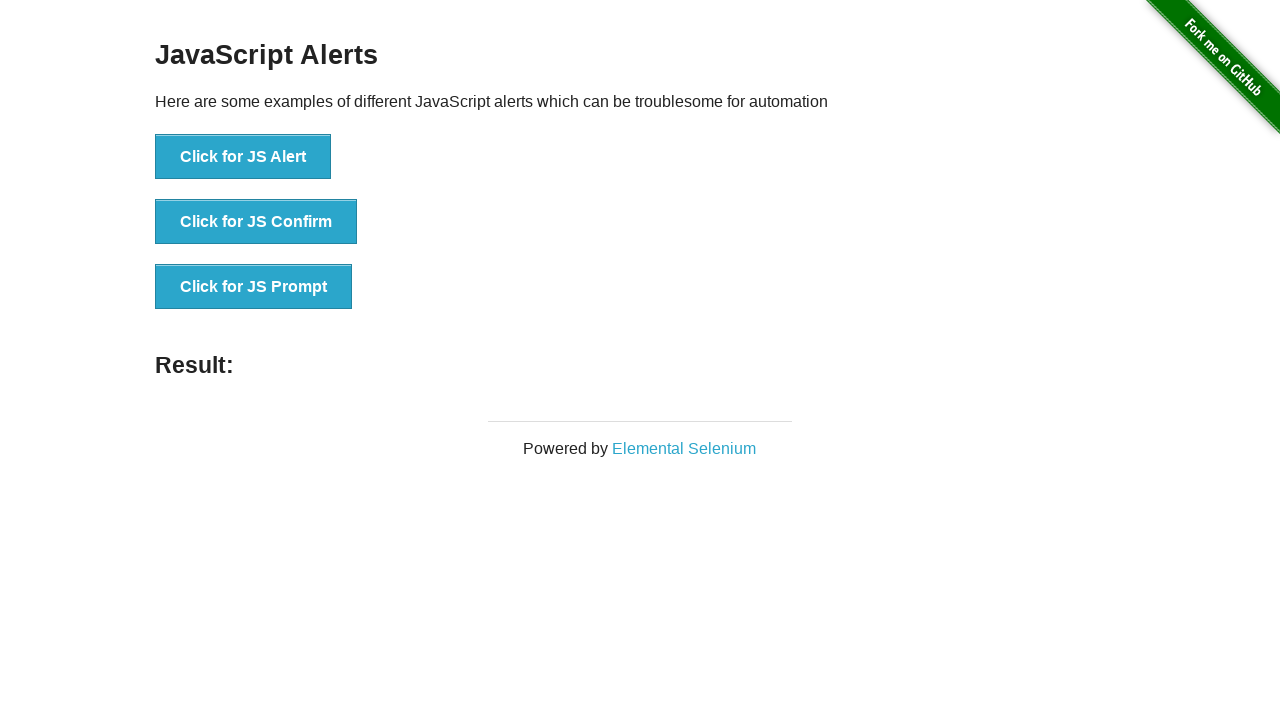

Clicked button to trigger JS Prompt dialog at (254, 287) on xpath=//button[text()='Click for JS Prompt']
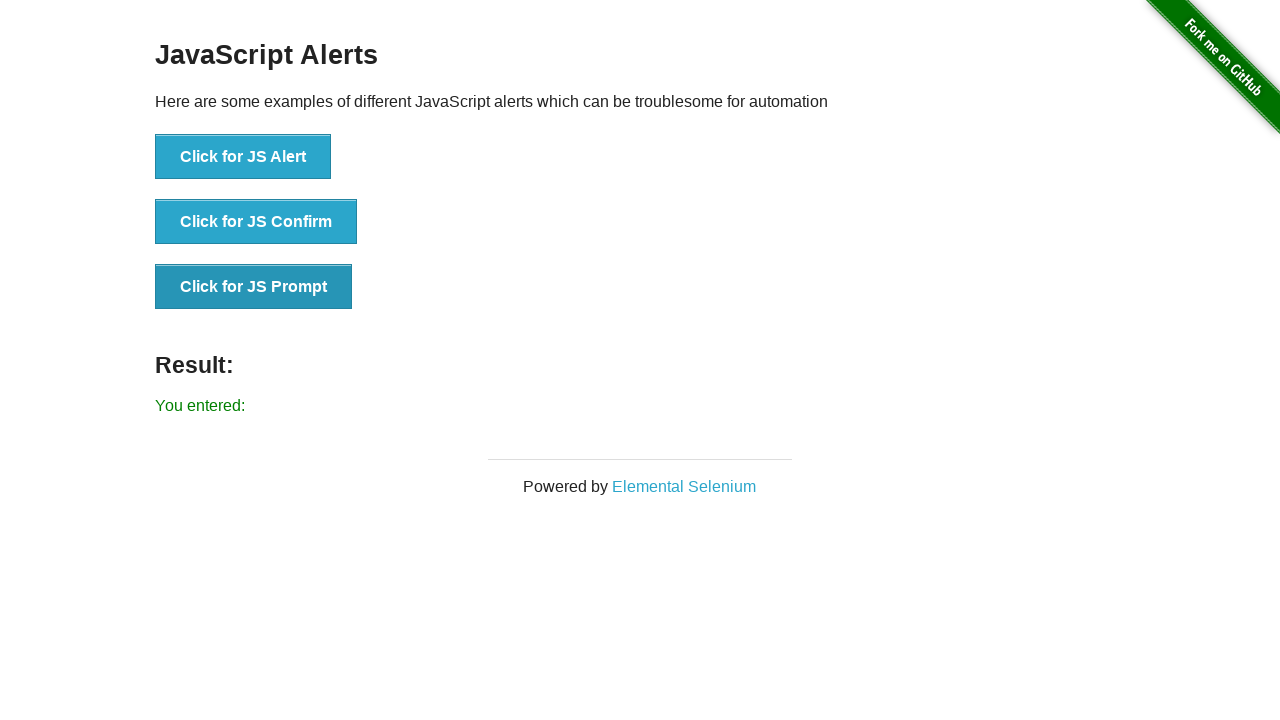

JS Prompt result element appeared on page
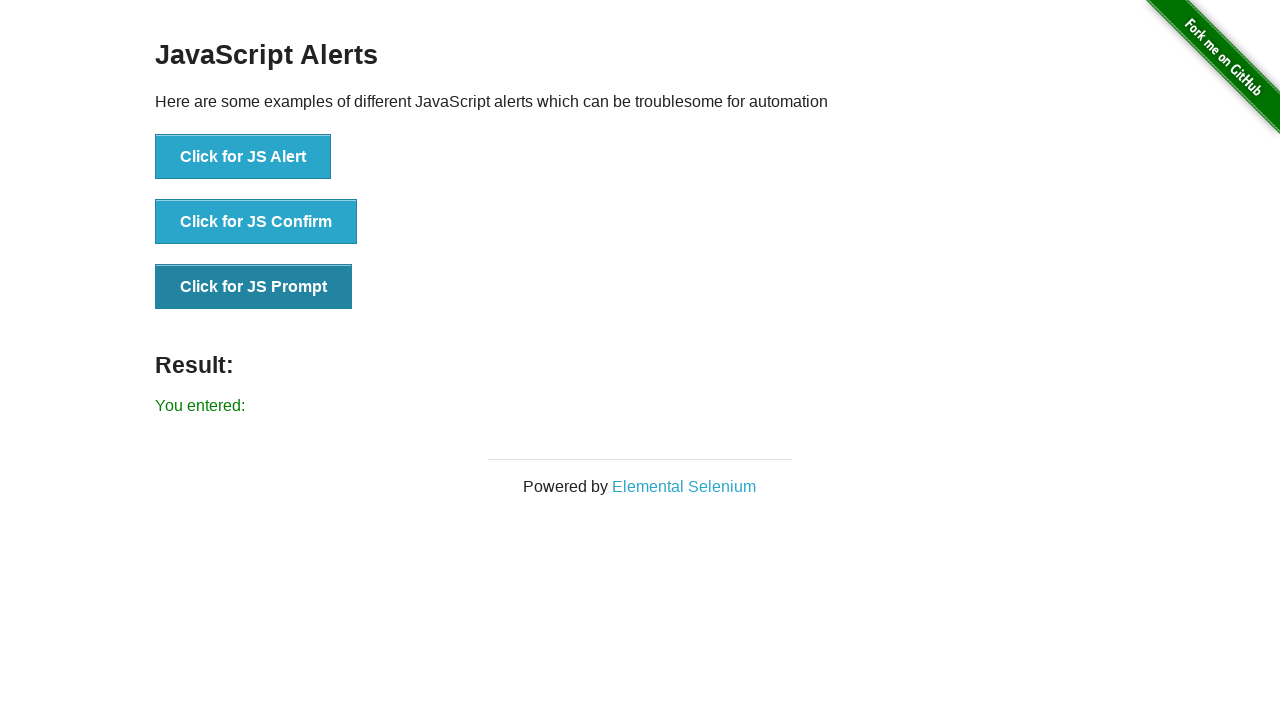

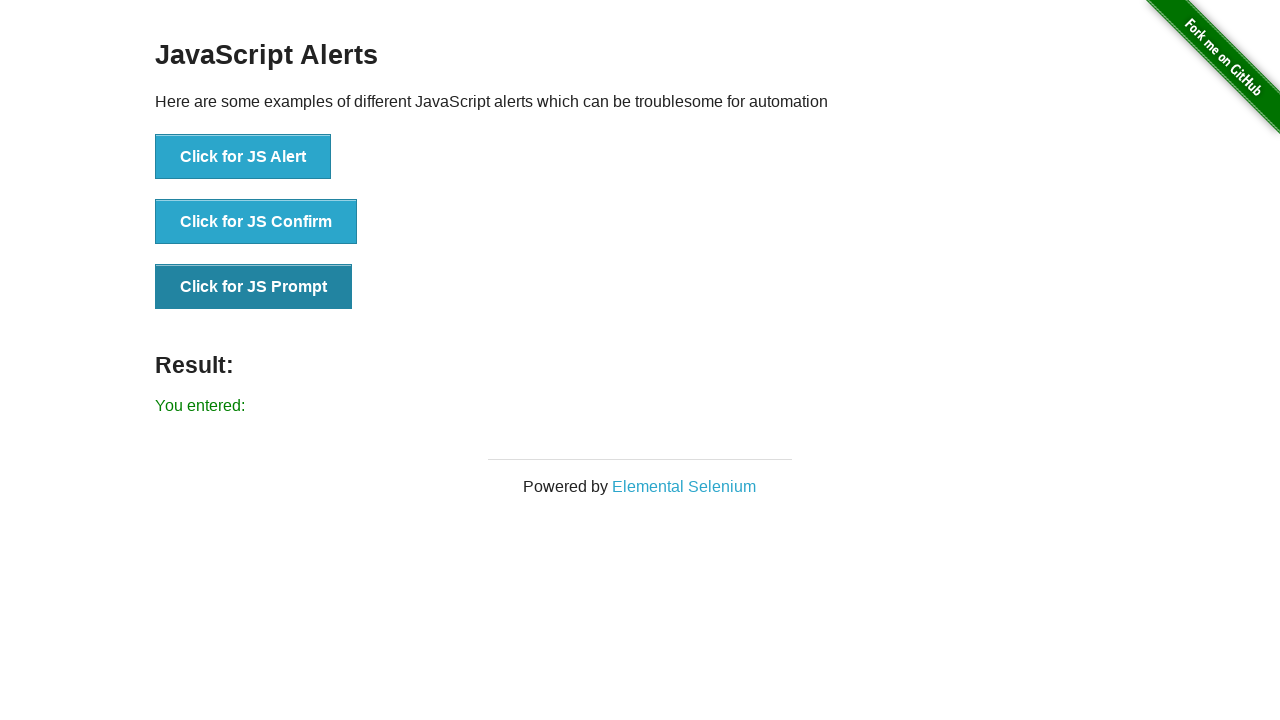